Tests window handle functionality by clicking a link that opens a new tab, switching to the new tab, and verifying its title is "New Window"

Starting URL: https://the-internet.herokuapp.com/windows

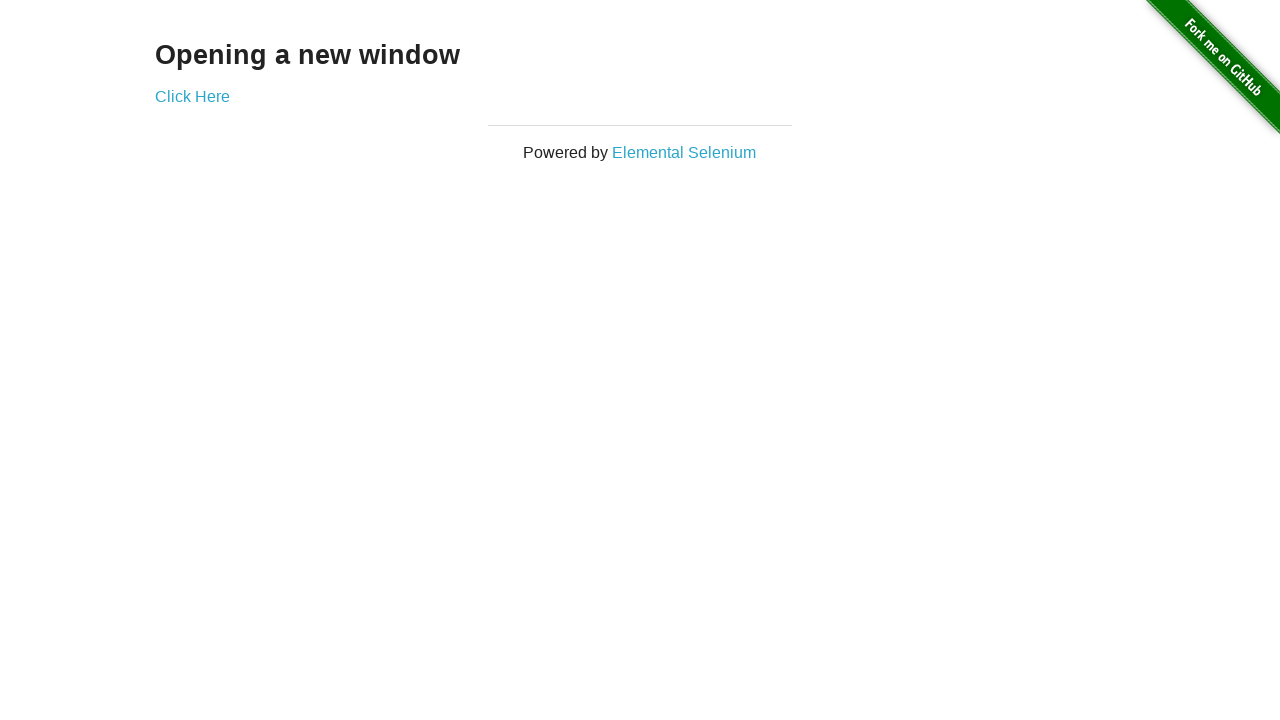

Clicked 'Click Here' link to open new tab at (192, 96) on xpath=//*[text()='Click Here']
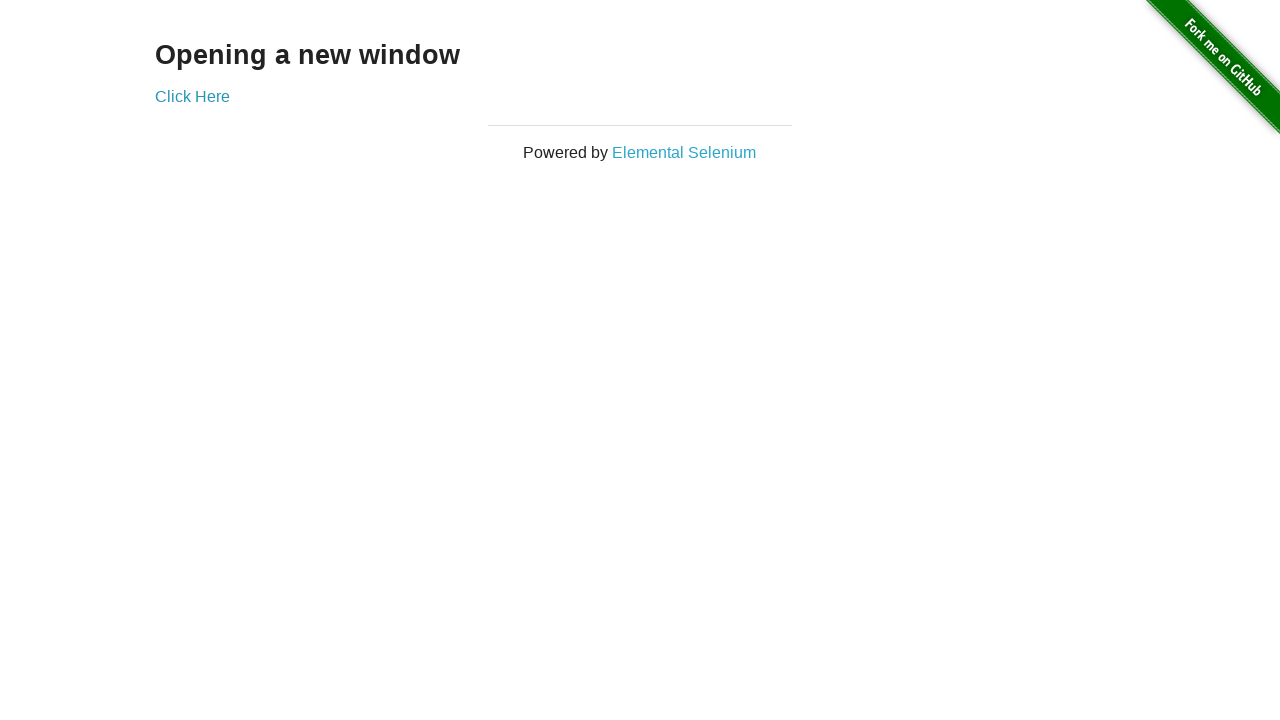

Obtained reference to newly opened tab
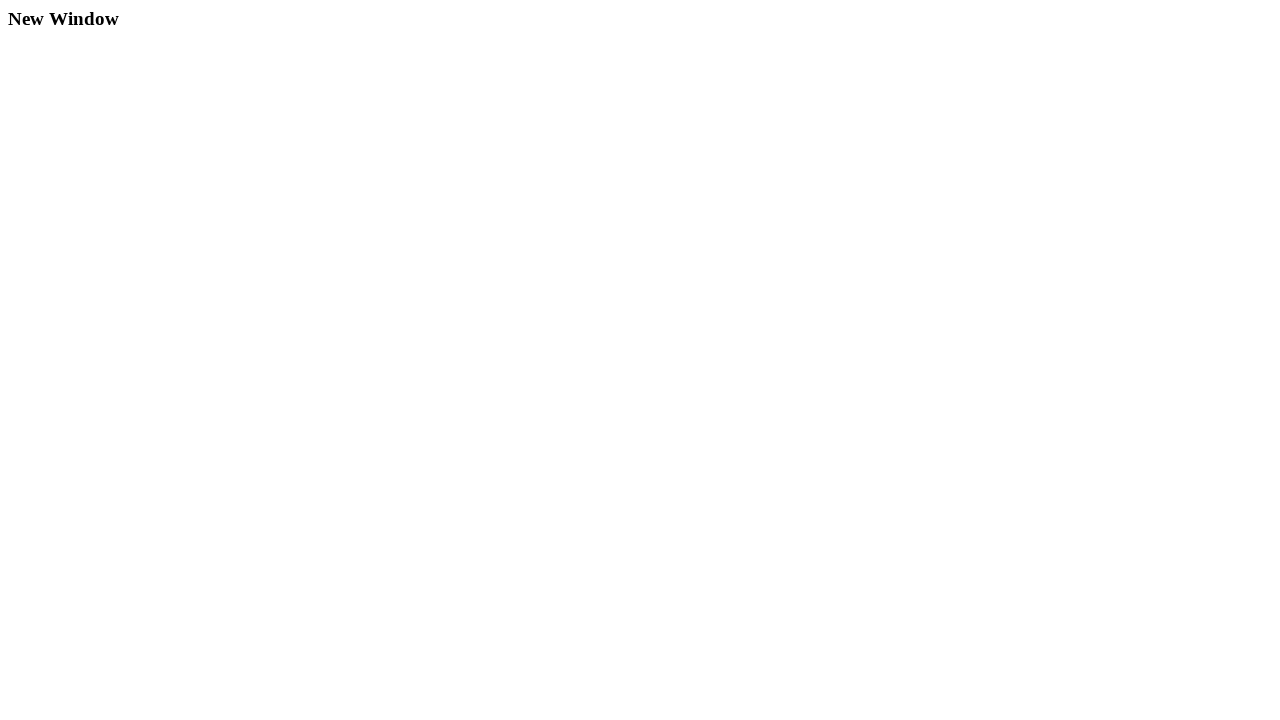

New tab finished loading
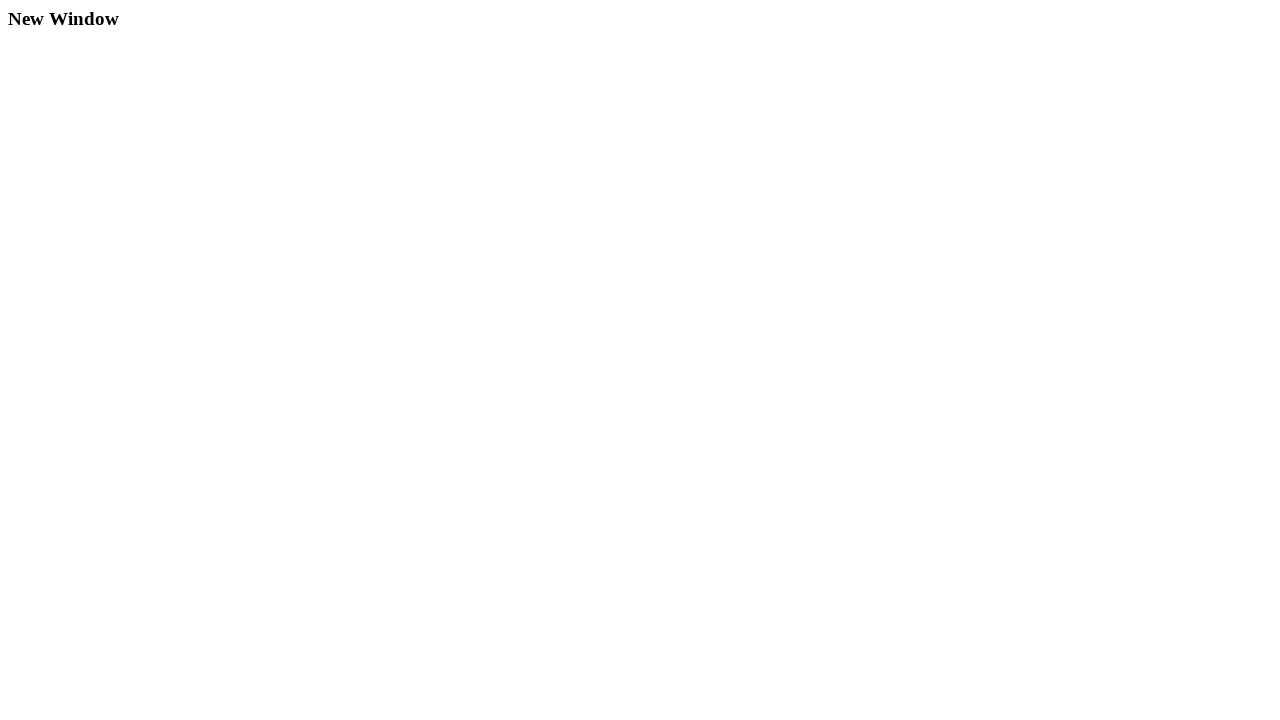

Retrieved new tab title: 'New Window'
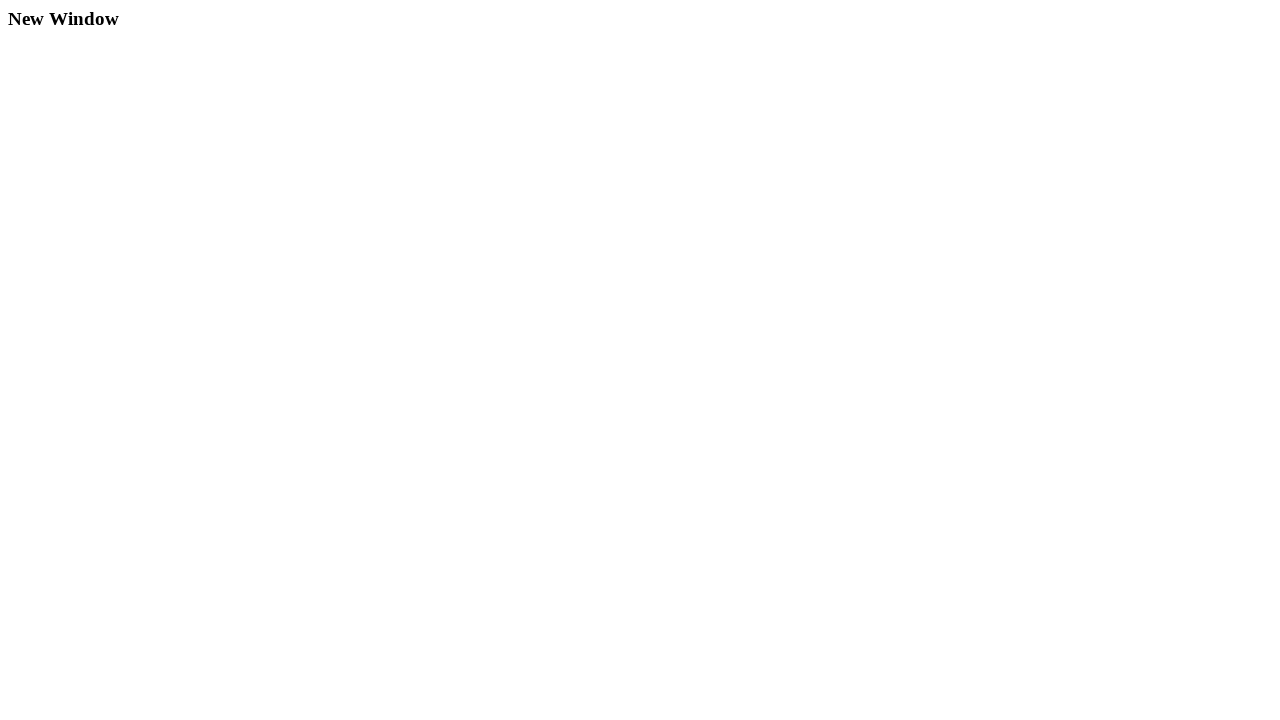

Verified new tab title matches expected value 'New Window'
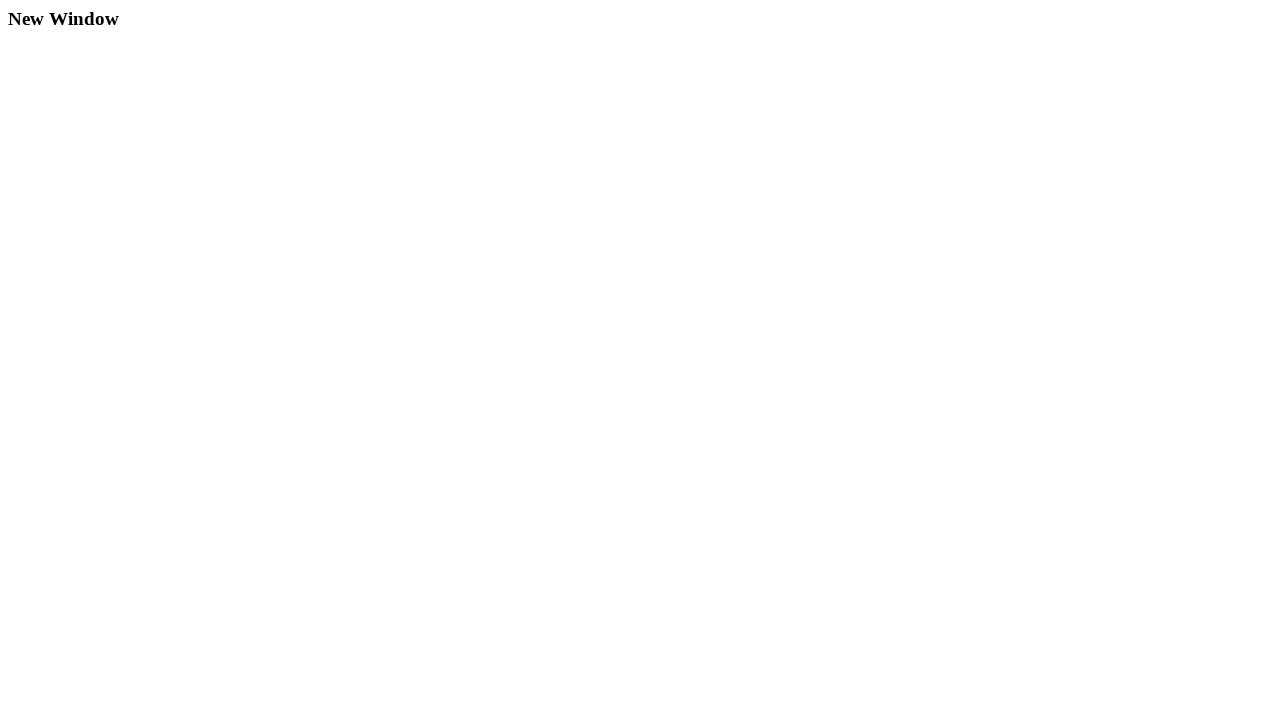

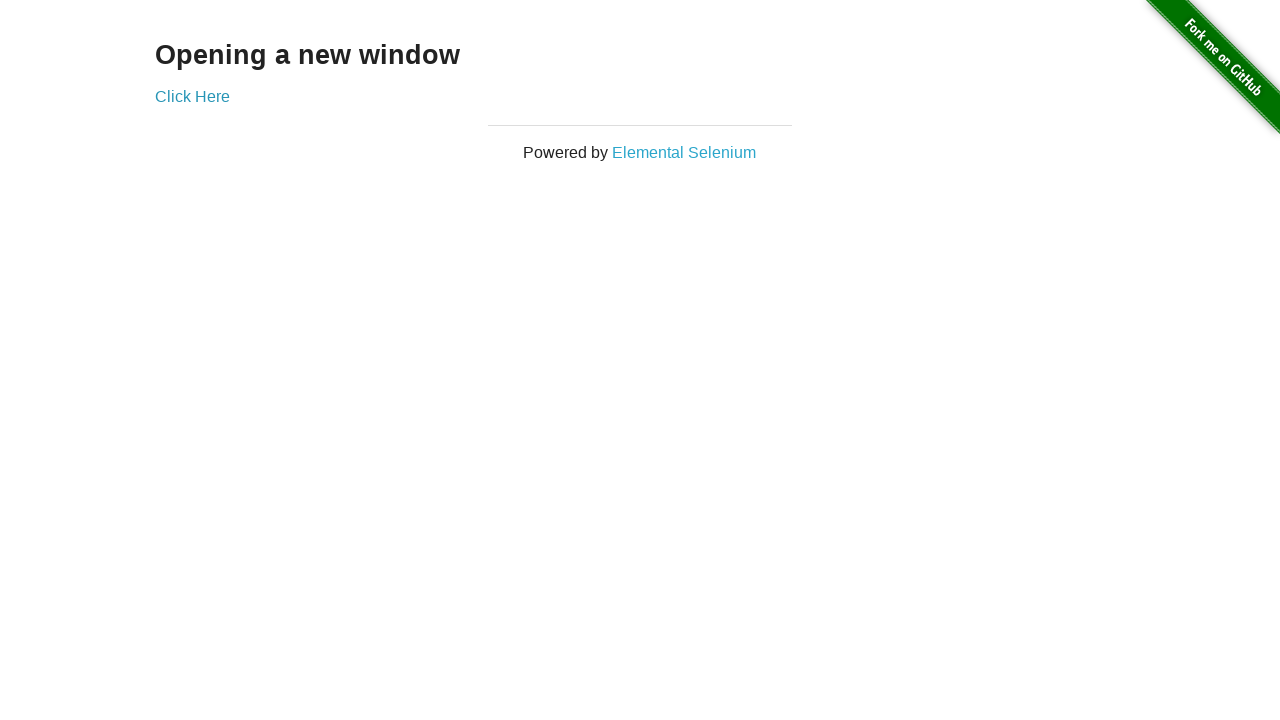